Navigates to Toyota's homepage and verifies the page loads successfully

Starting URL: http://www.toyota.com/

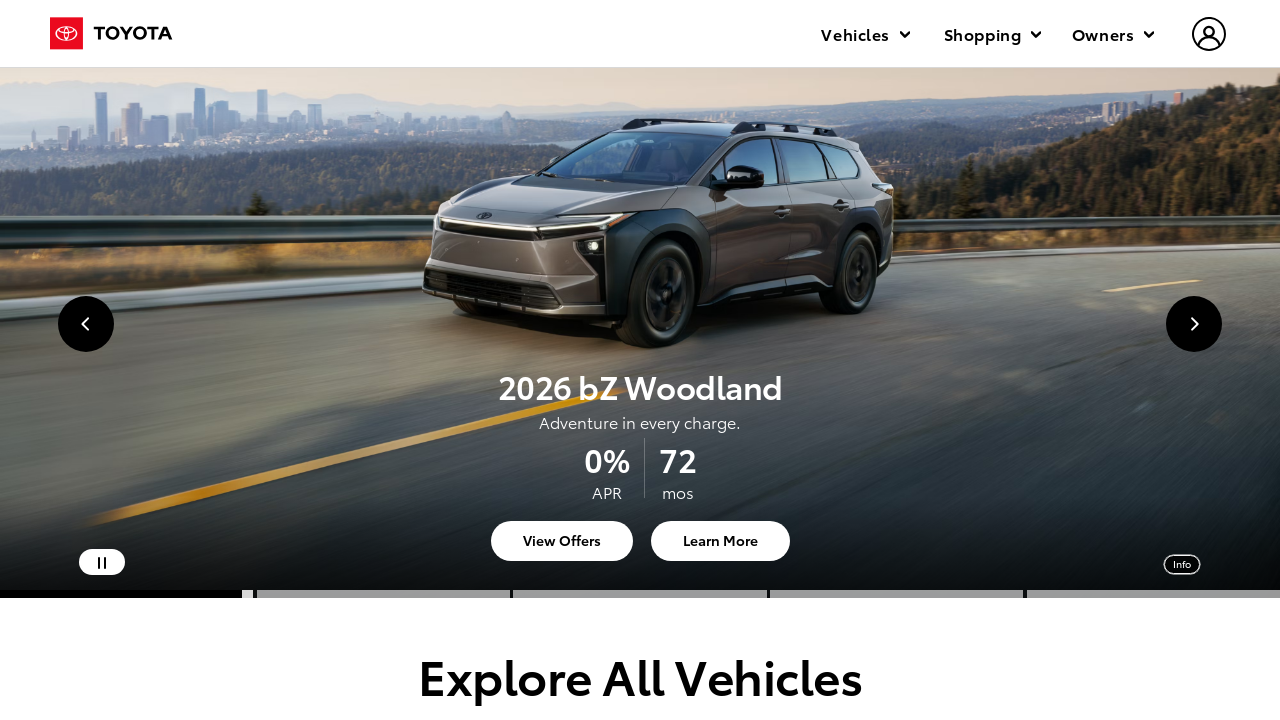

Navigated to Toyota homepage
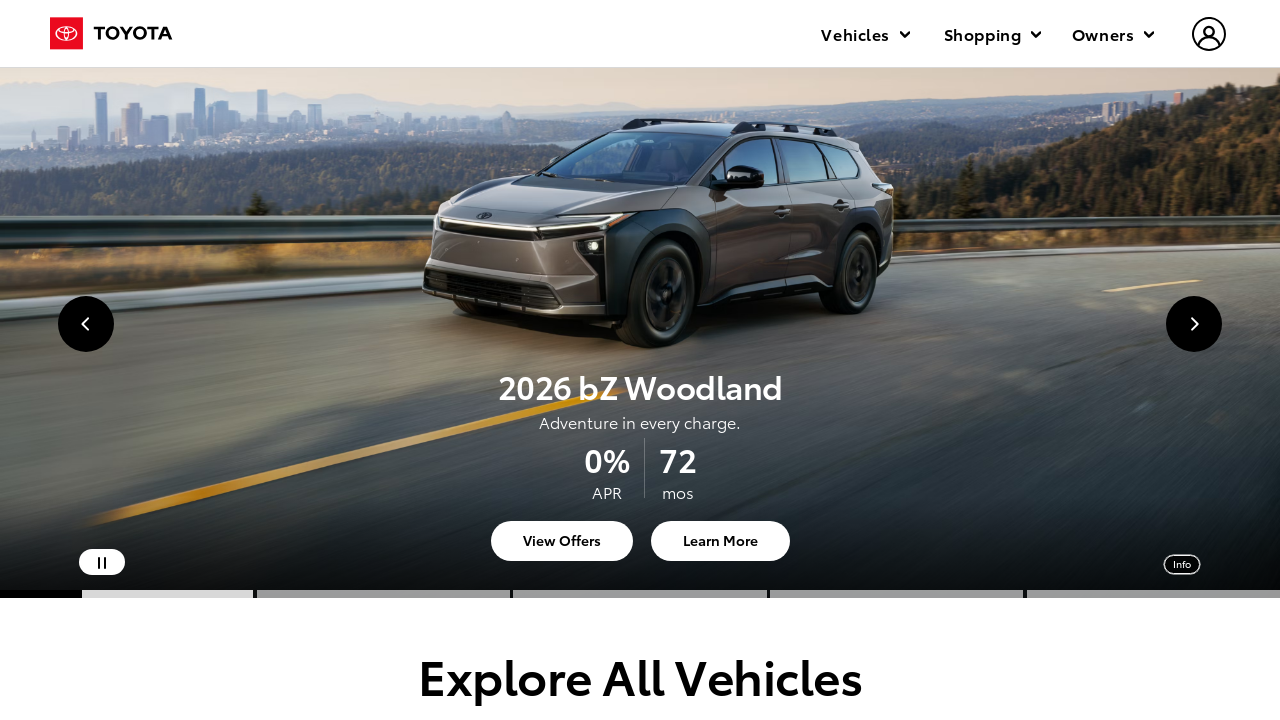

Page DOM content fully loaded
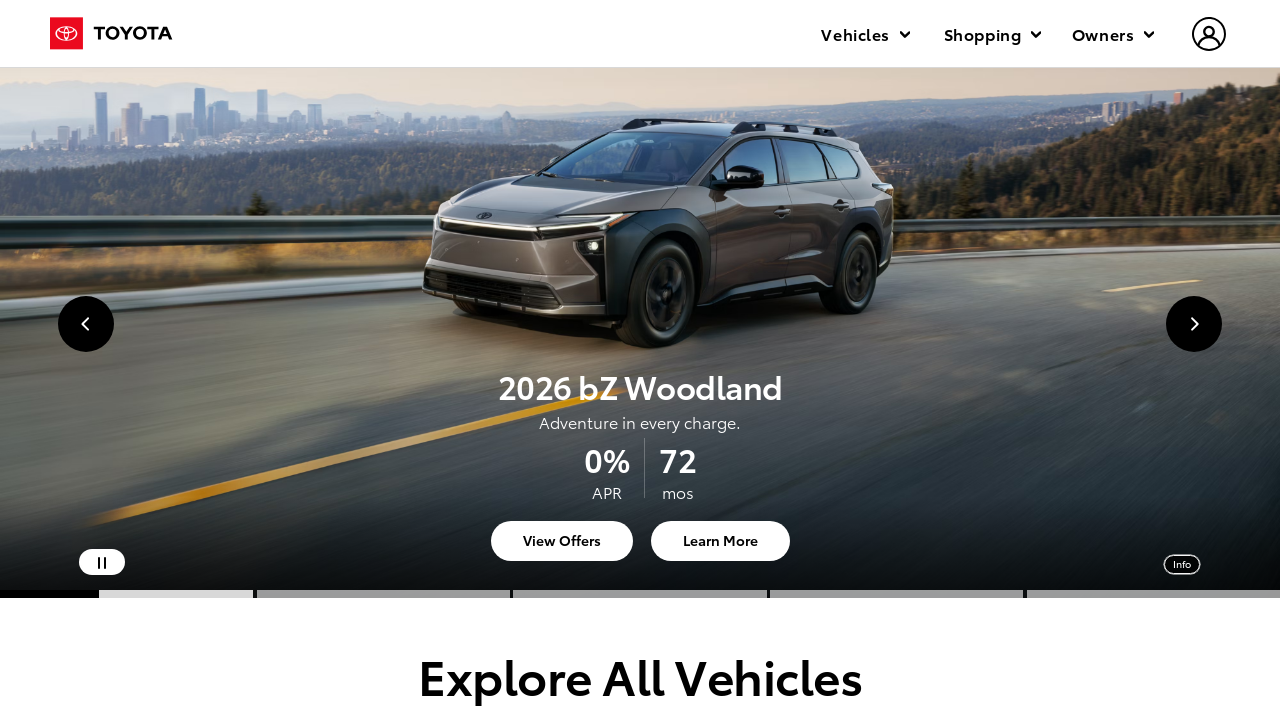

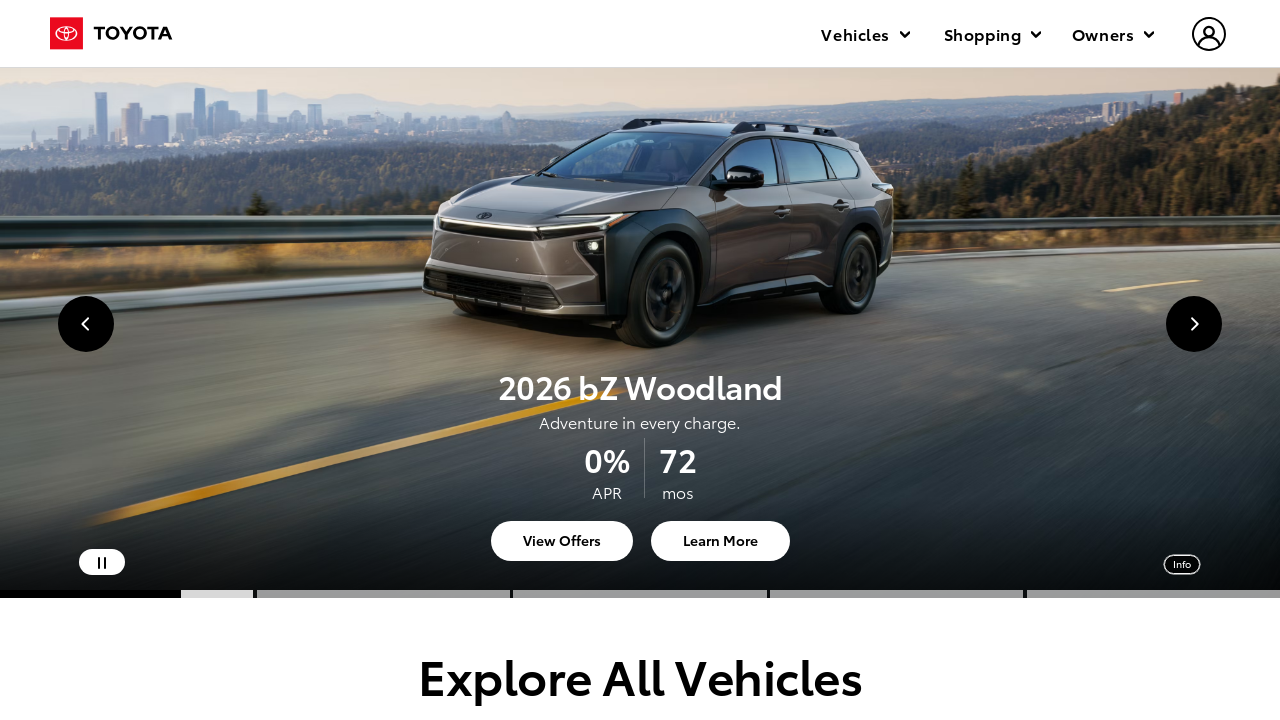